Tests alert, confirm, and prompt popup handling by clicking buttons that trigger different types of dialogs and verifying the prompt result message.

Starting URL: https://practice-automation.com/popups/

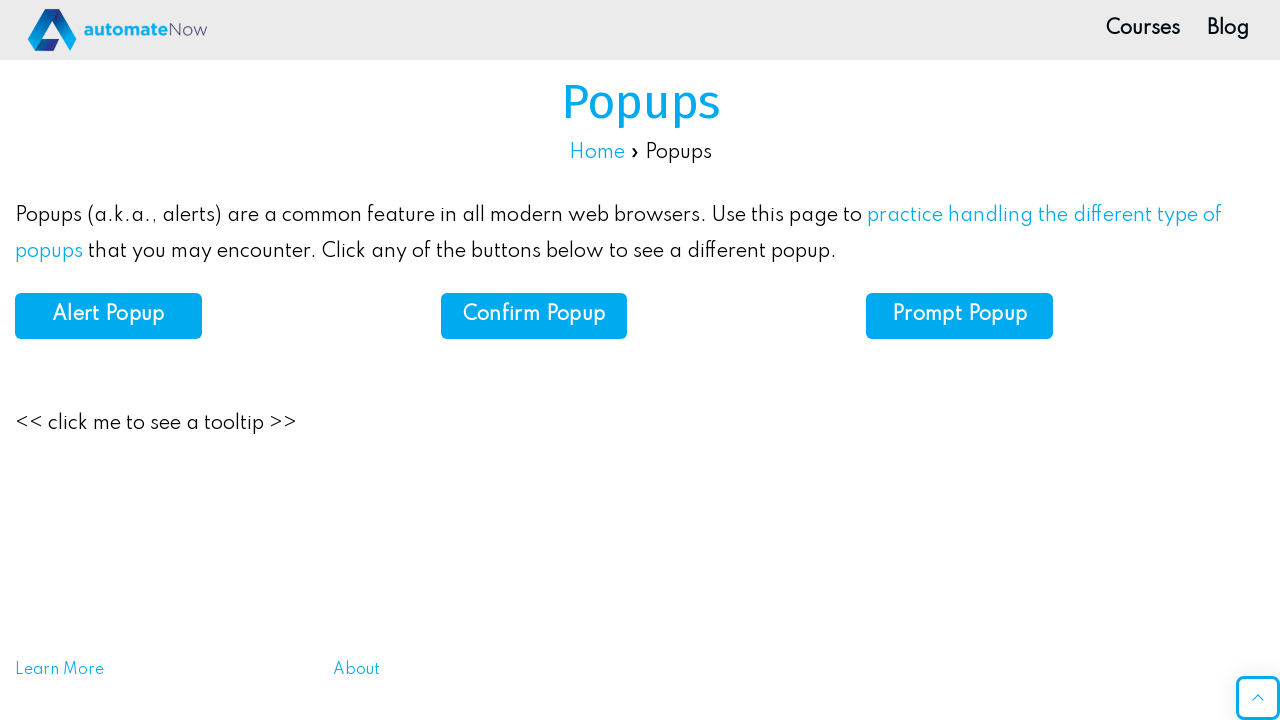

Set up dialog handler to accept all dialogs
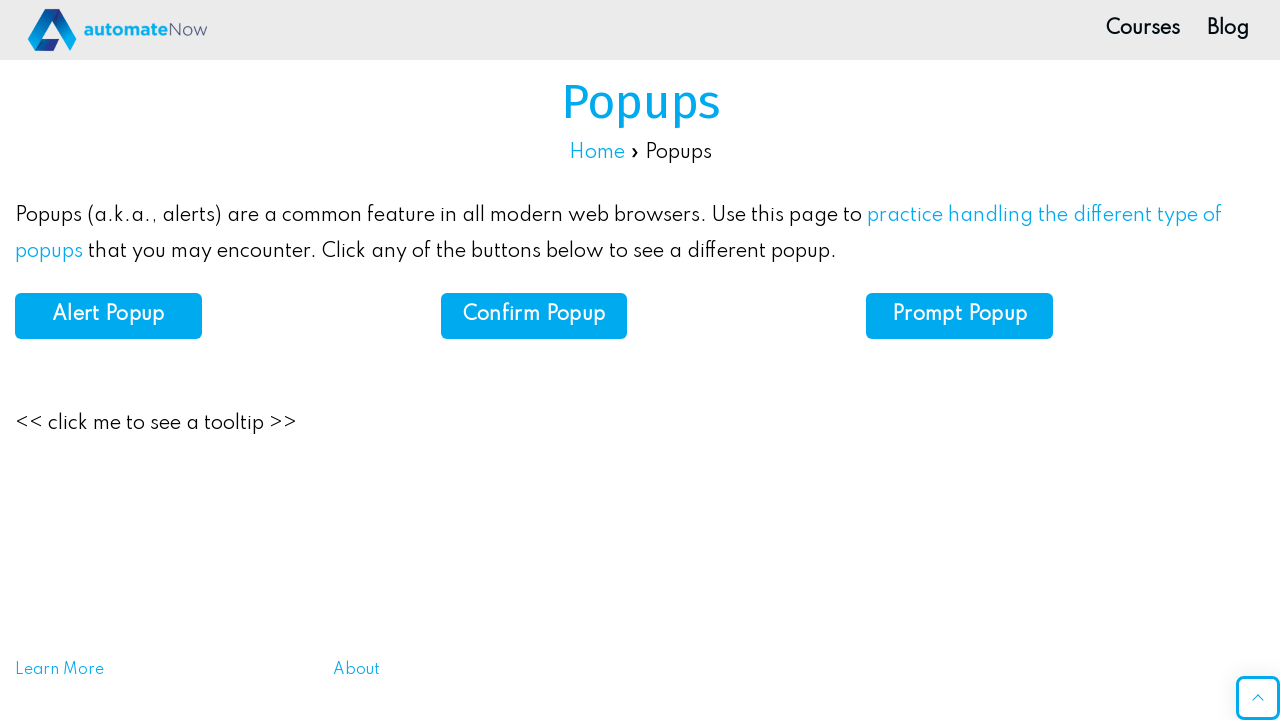

Clicked Alert Popup button at (108, 316) on internal:role=button[name="Alert Popup"s]
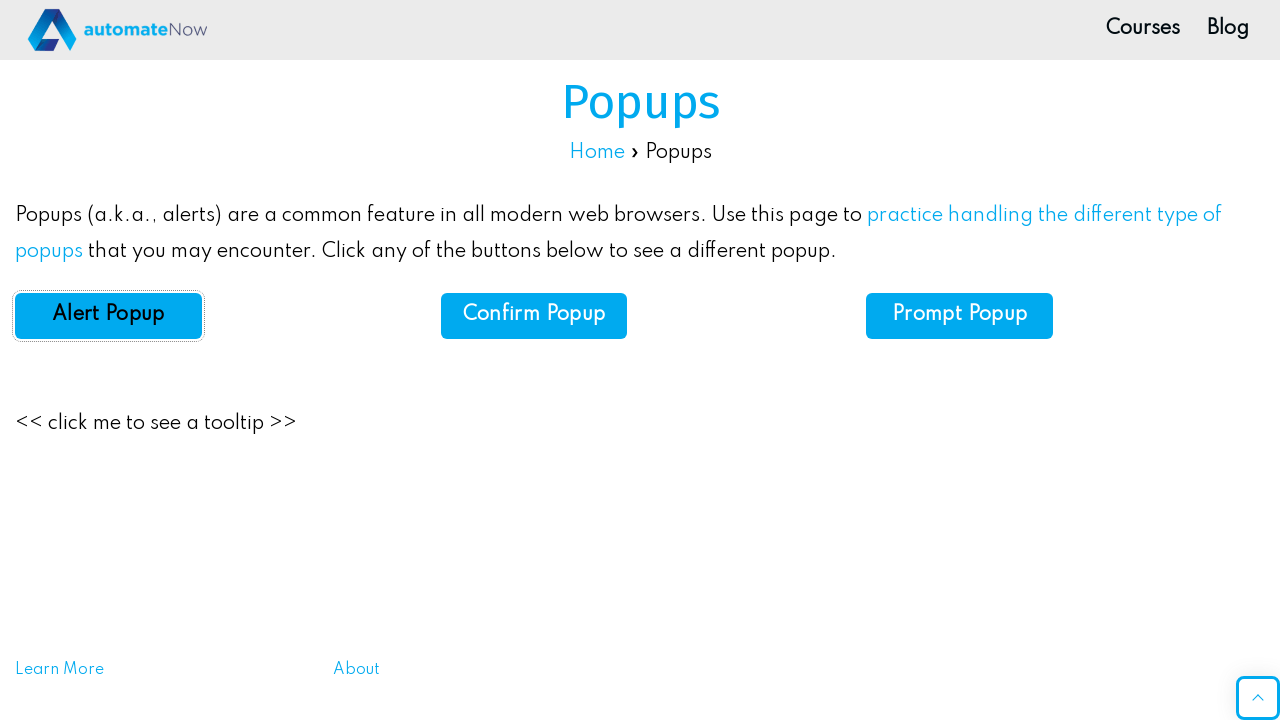

Waited for alert dialog to be handled
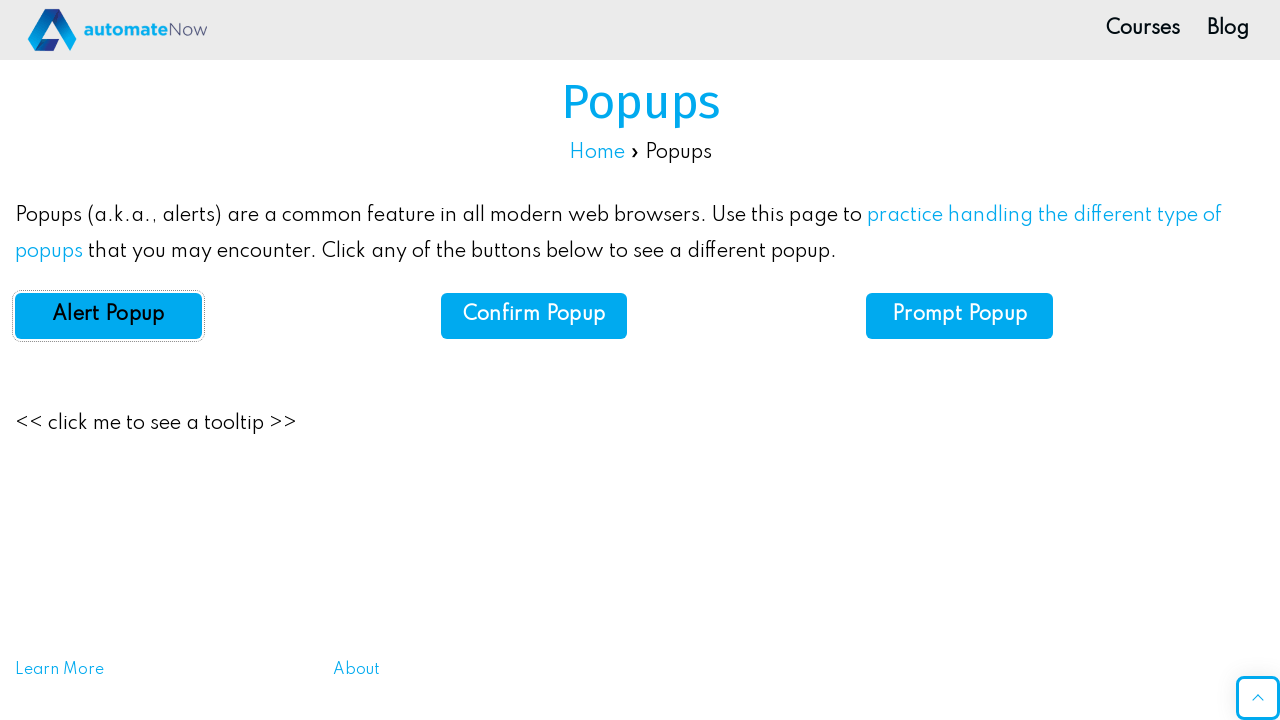

Clicked Confirm Popup button at (534, 316) on internal:role=button[name="Confirm Popup"s]
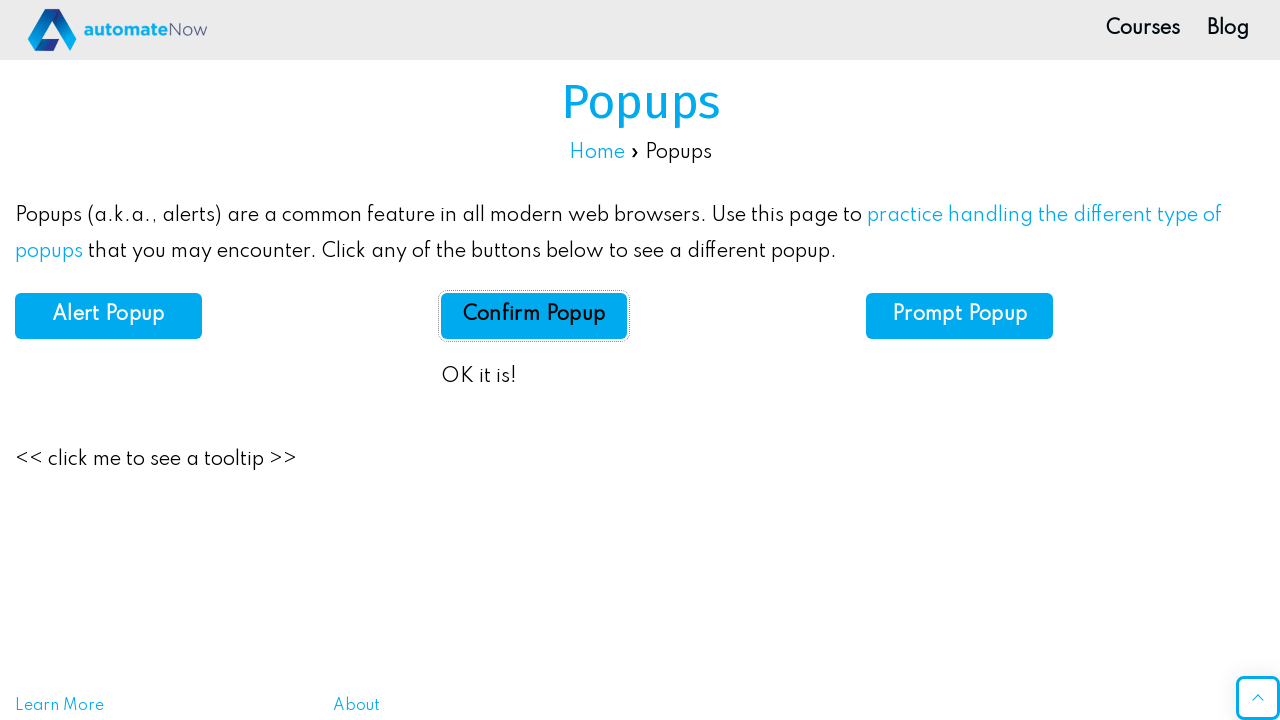

Waited for confirm dialog to be handled
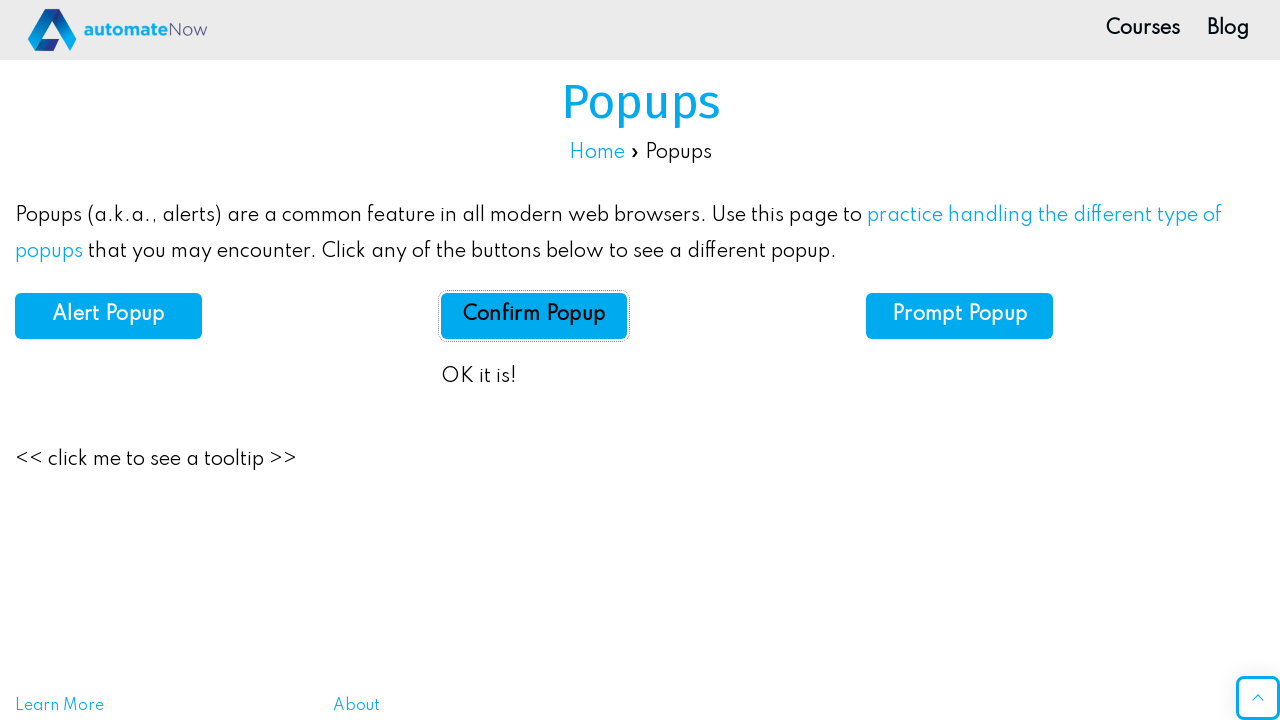

Clicked Prompt Popup button at (960, 316) on internal:role=button[name="Prompt Popup"s]
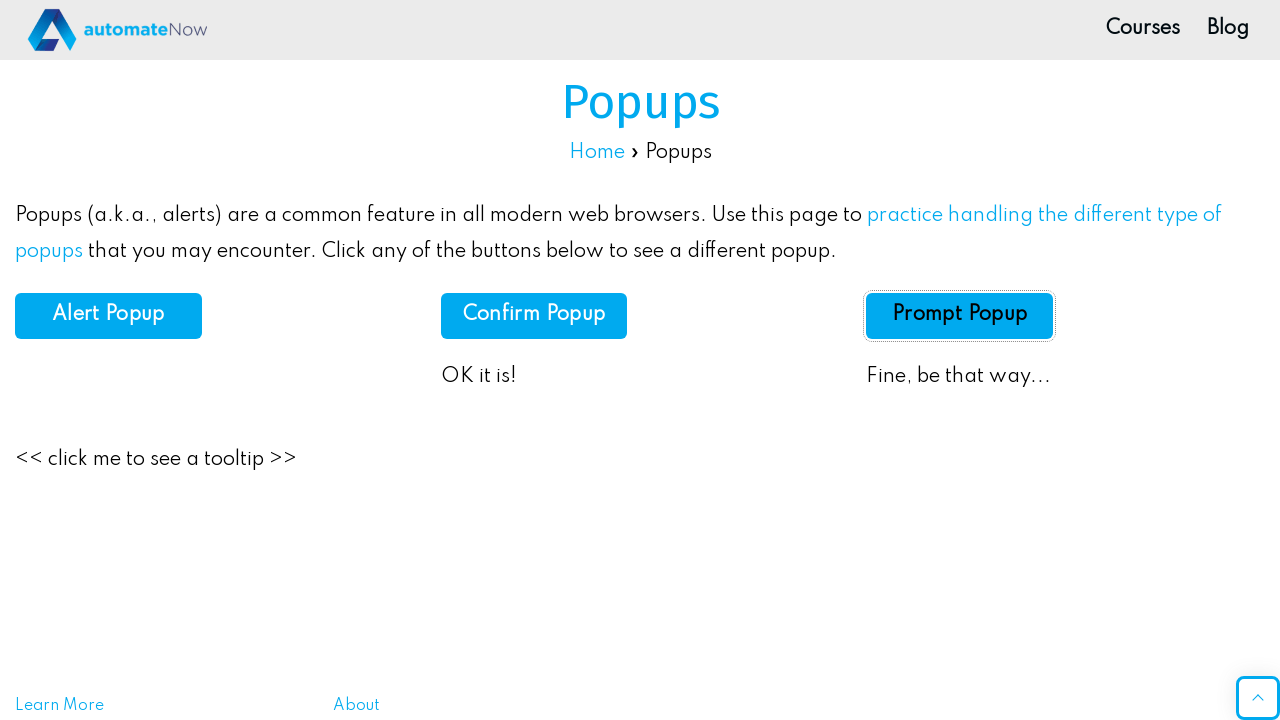

Prompt result element loaded
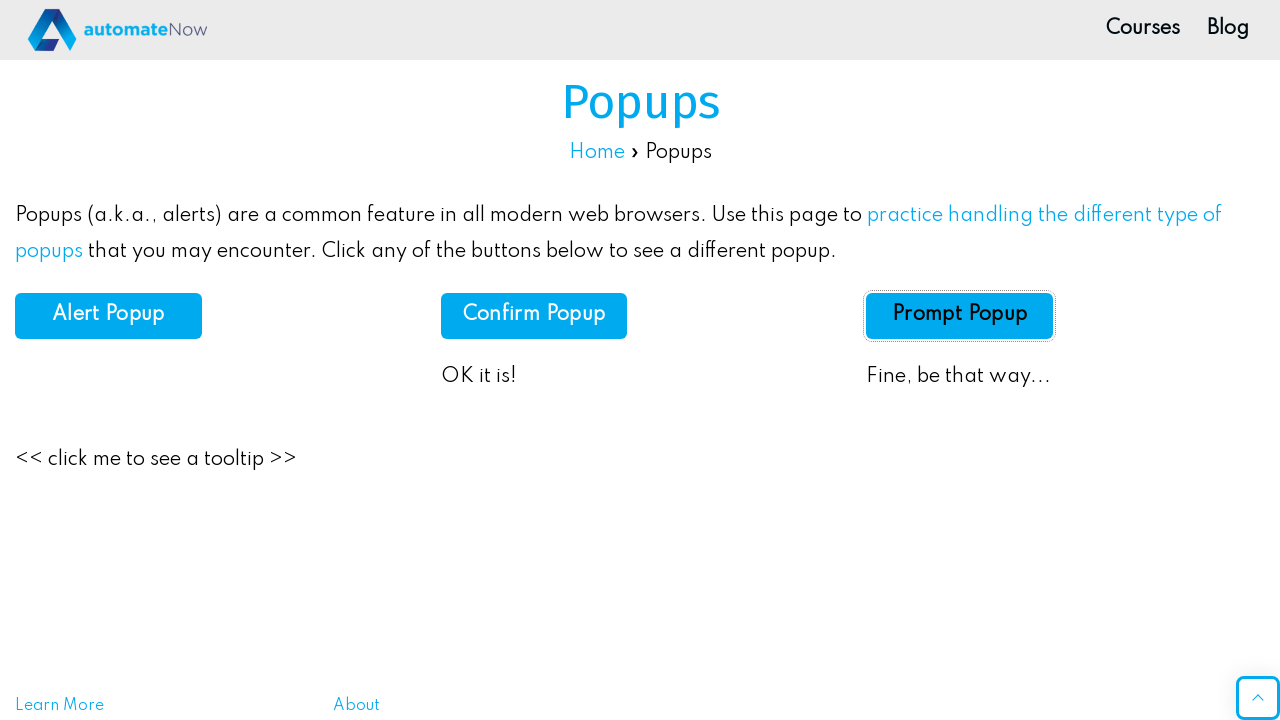

Retrieved prompt result text: 'Fine, be that way...'
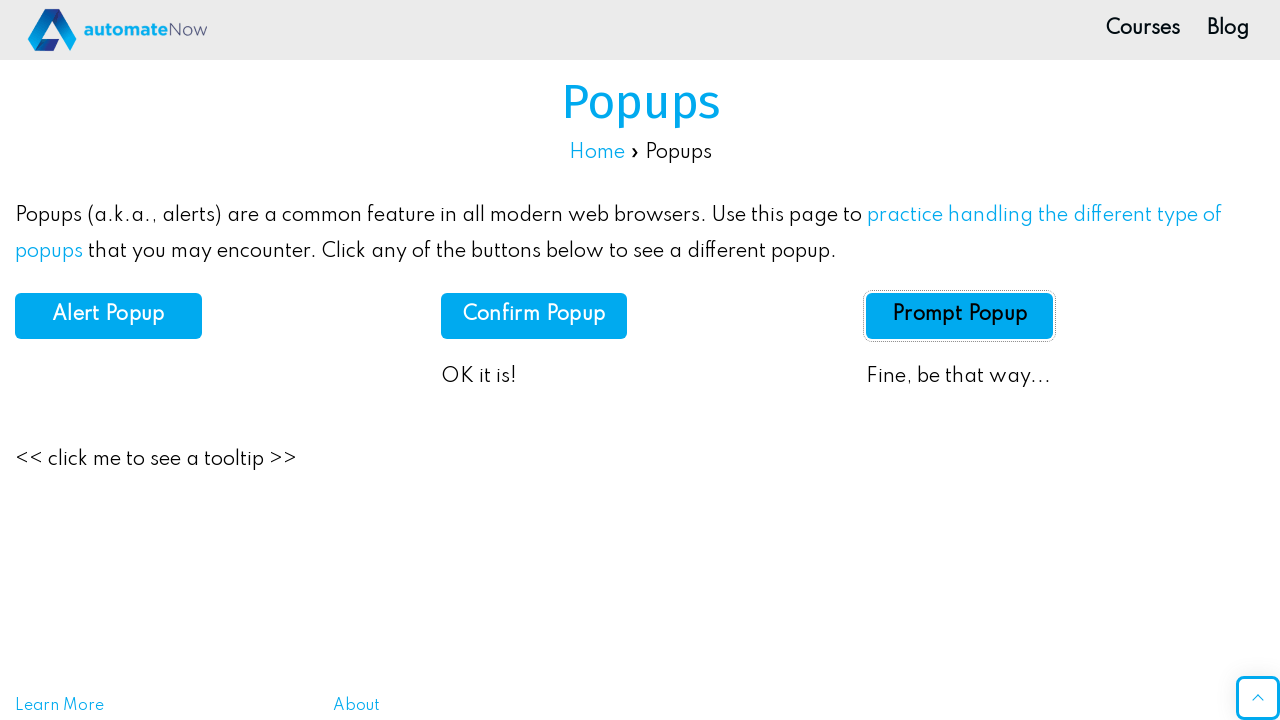

Verified prompt result message assertion passed
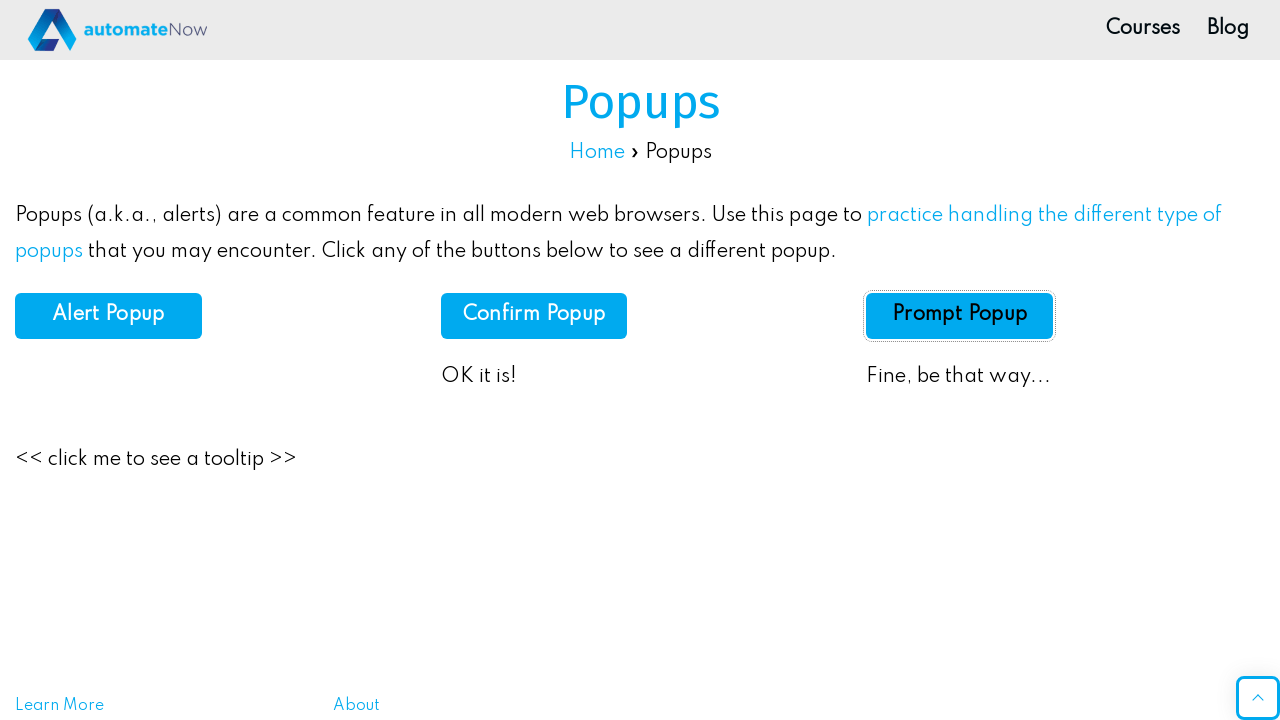

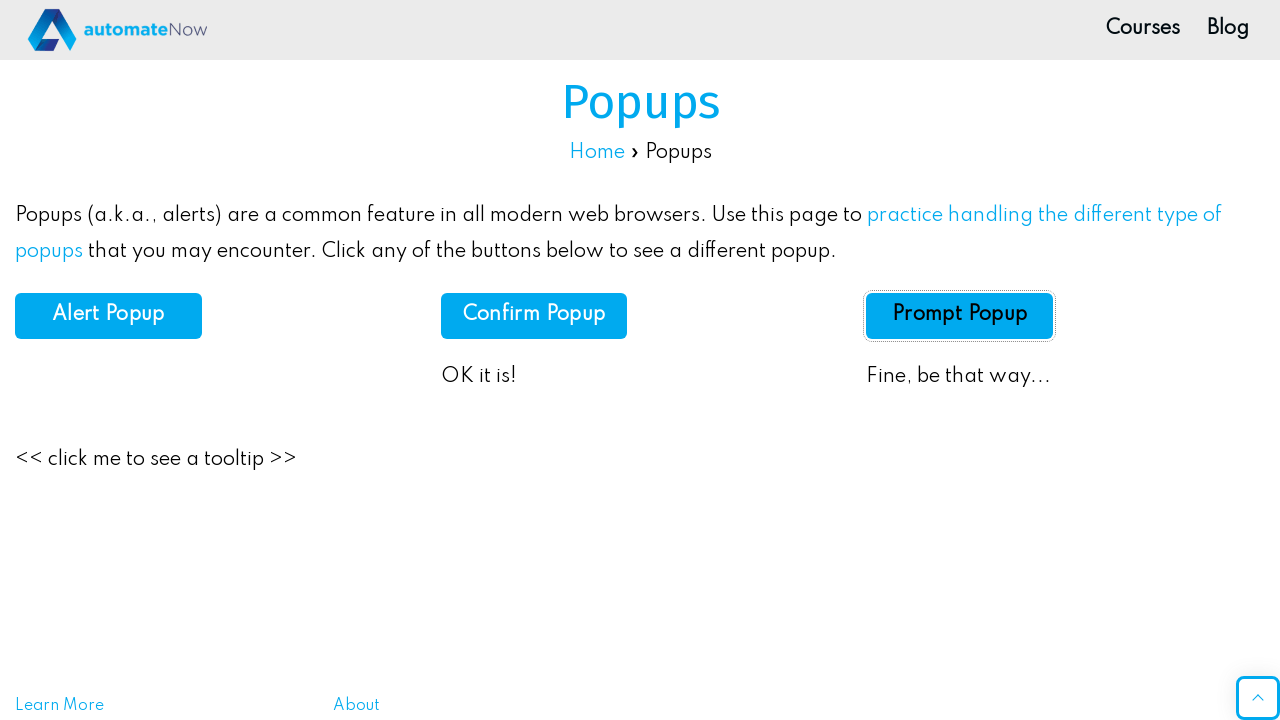